Tests wait functionality on a demo page by clicking a button, waiting for a text field to become visible, and then entering text into it.

Starting URL: https://www.hyrtutorials.com/p/waits-demo.html

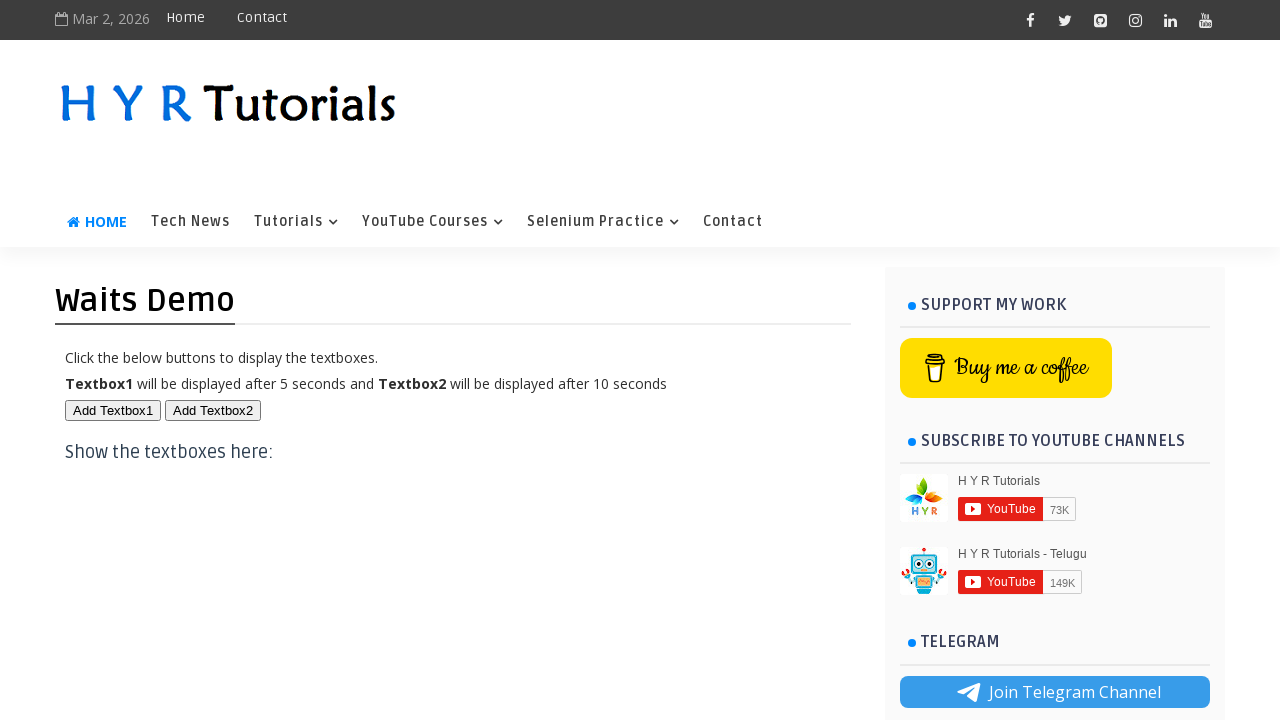

Clicked button to trigger wait demo at (113, 410) on #btn1
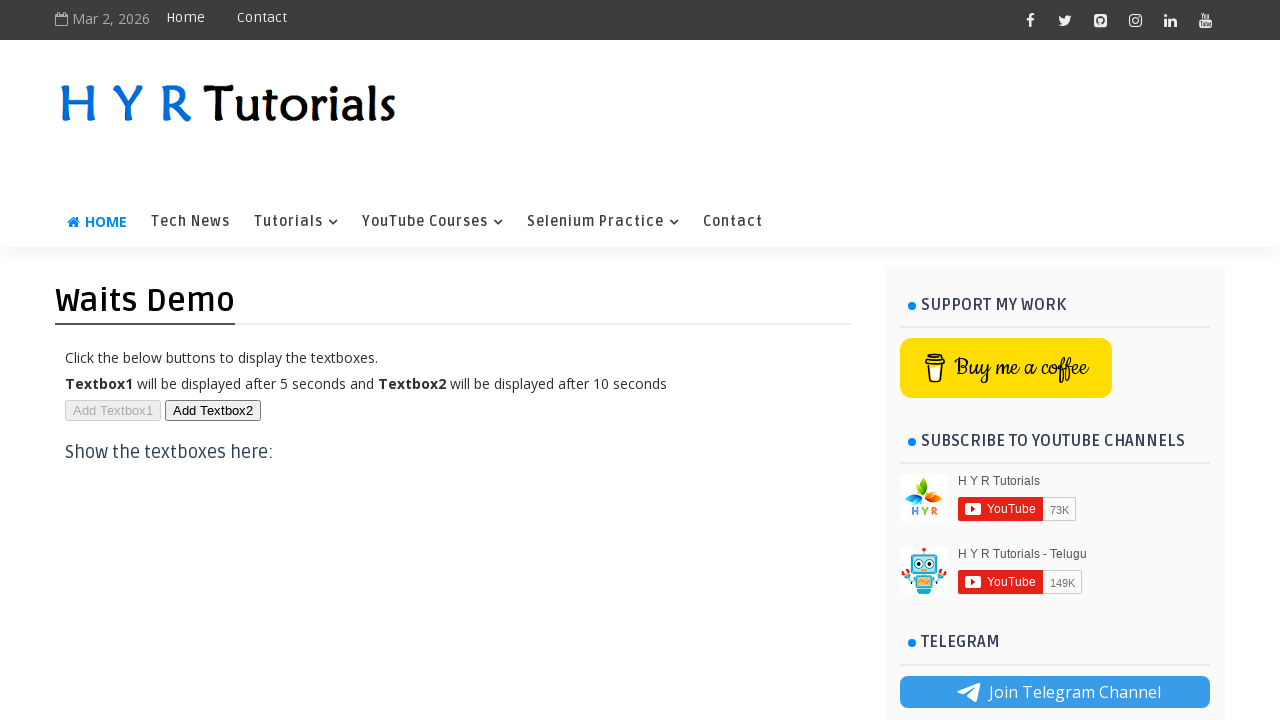

Text field became visible after waiting
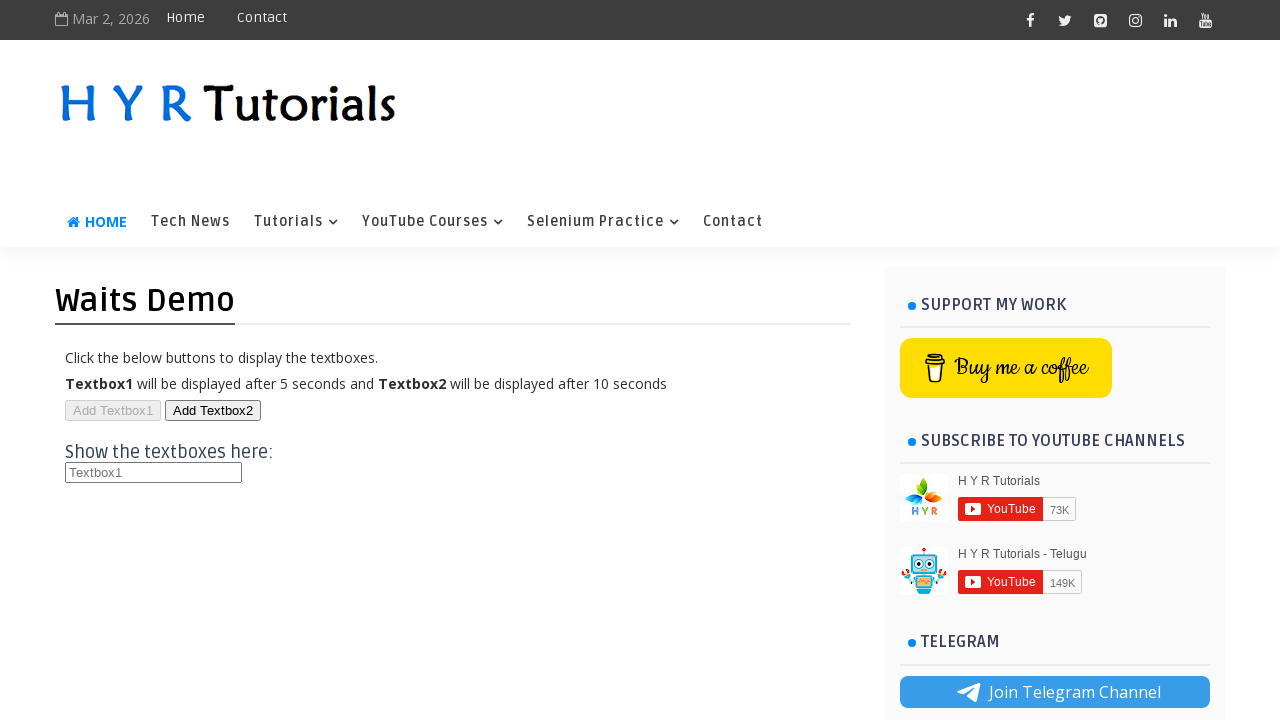

Filled text field with 'ismet' on #txt1
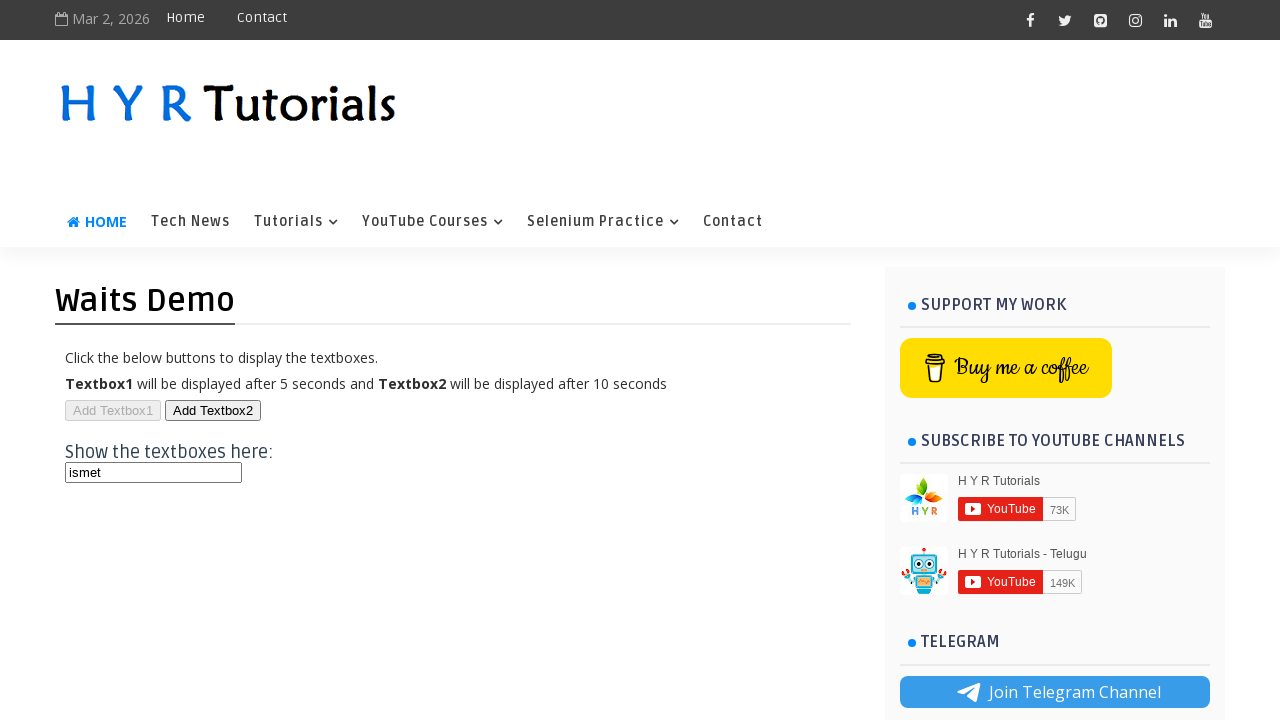

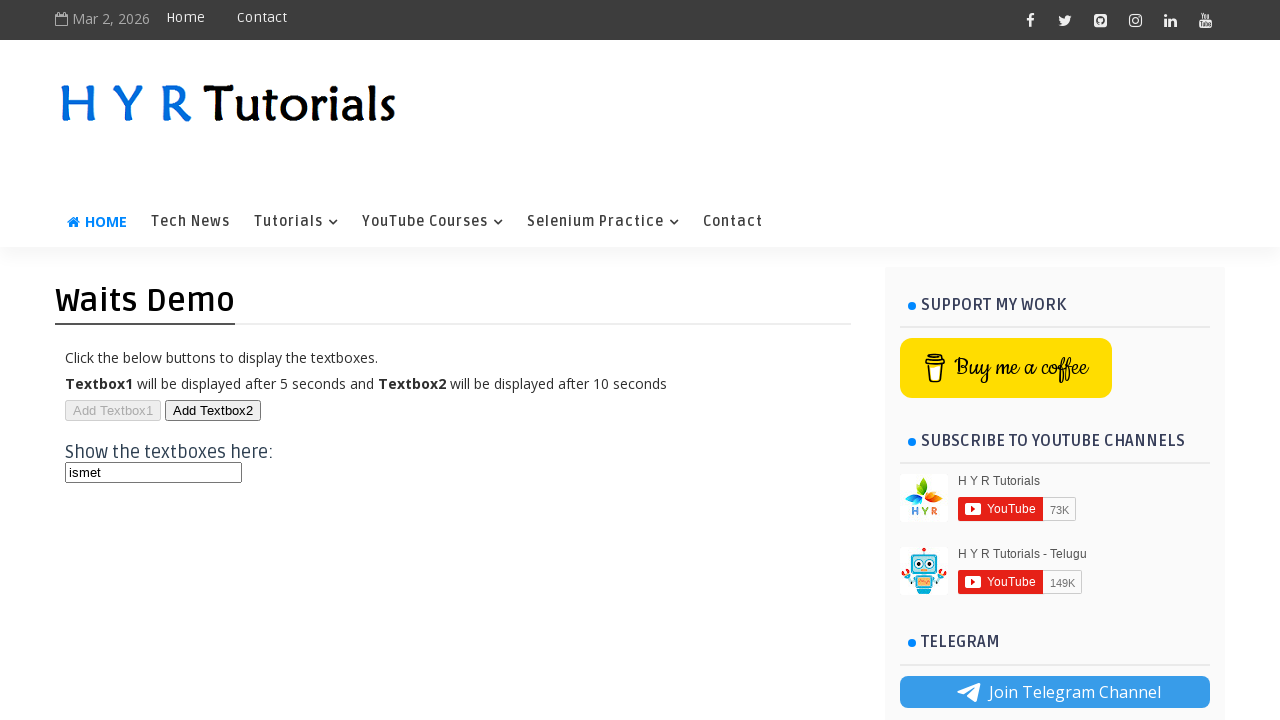